Tests the text box form on demoqa.com by filling in full name, email, current address, and permanent address fields, then submitting and verifying the output displays correctly

Starting URL: https://demoqa.com/text-box

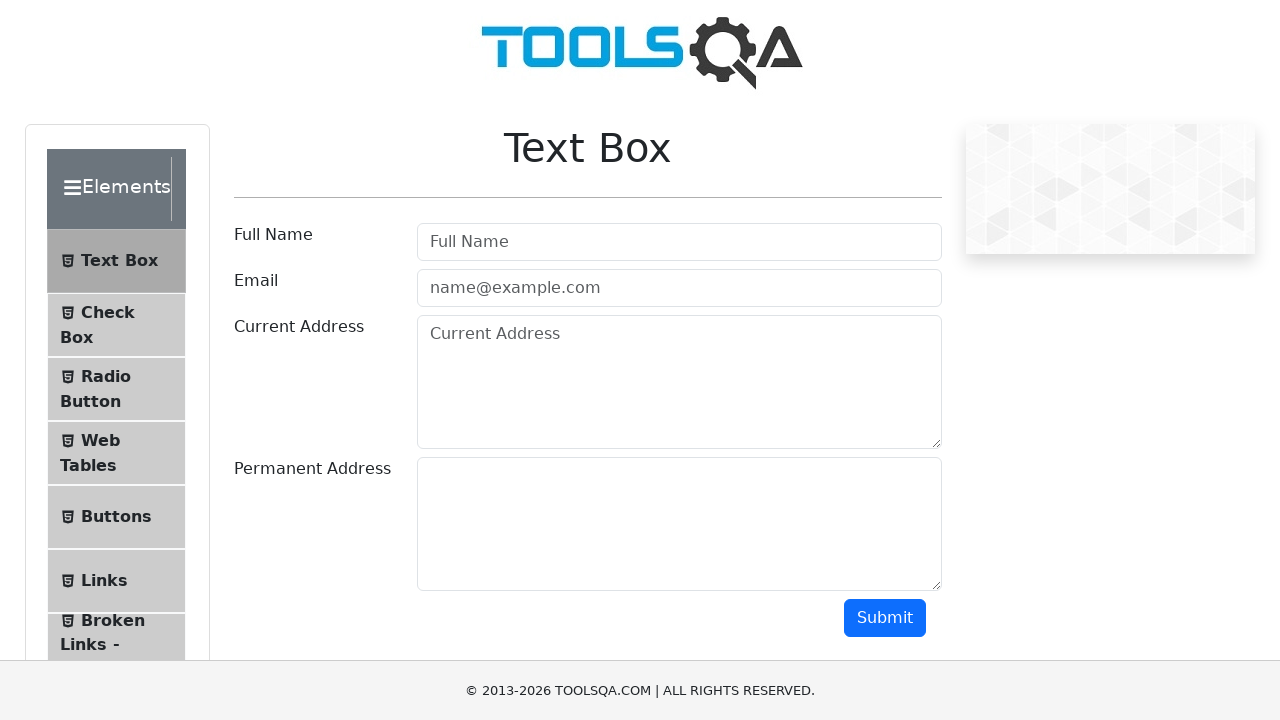

Filled full name field with 'Akiko' on #userName
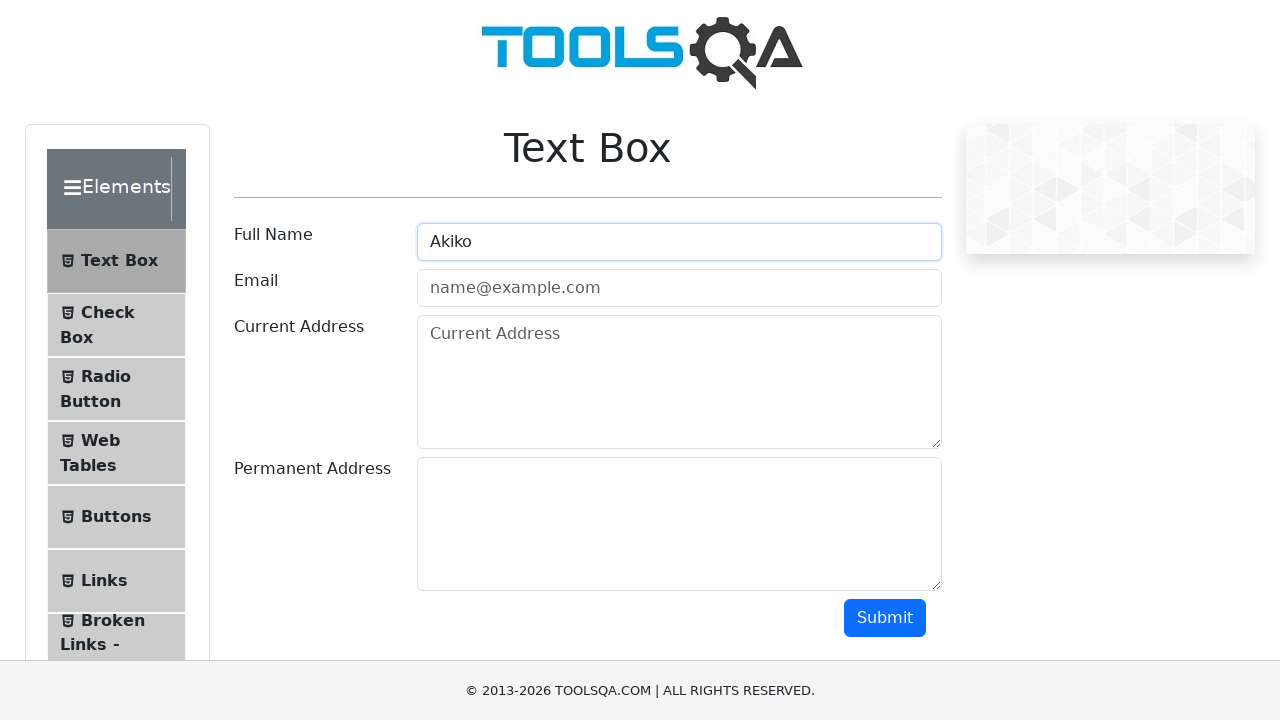

Filled email field with 'Akiko@gmail.com' on #userEmail
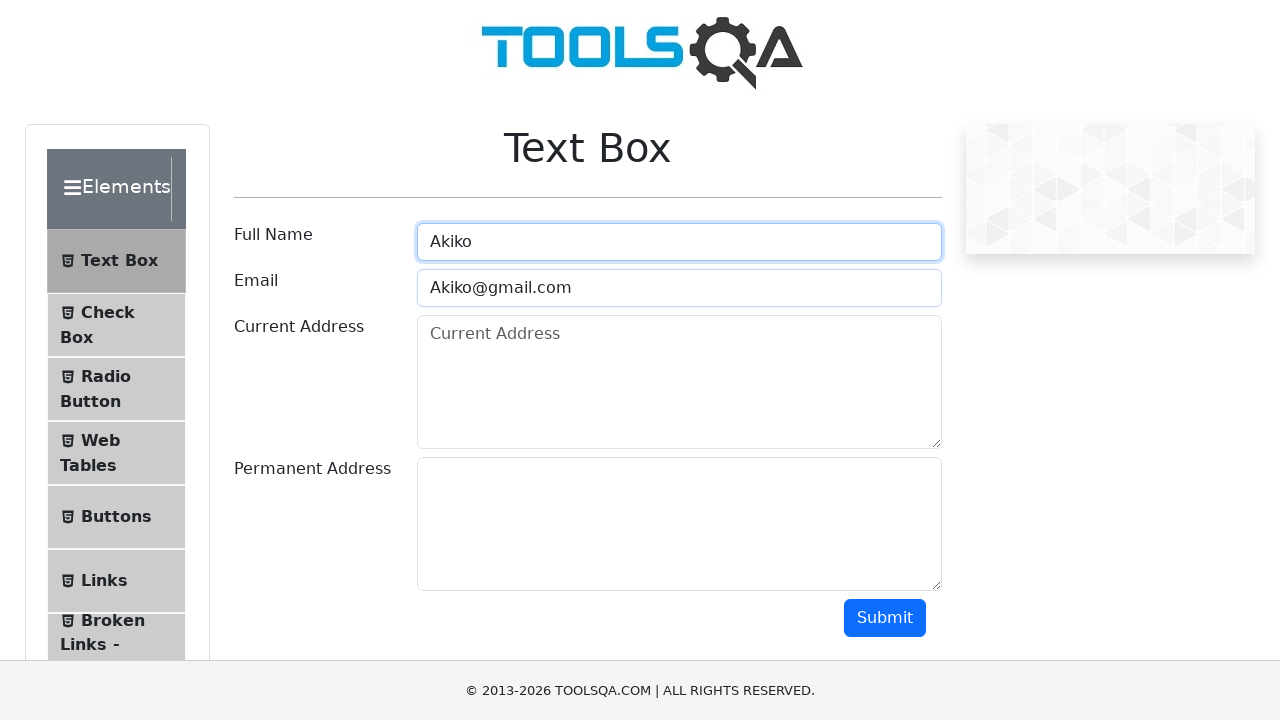

Filled current address field with 'USA' on #currentAddress
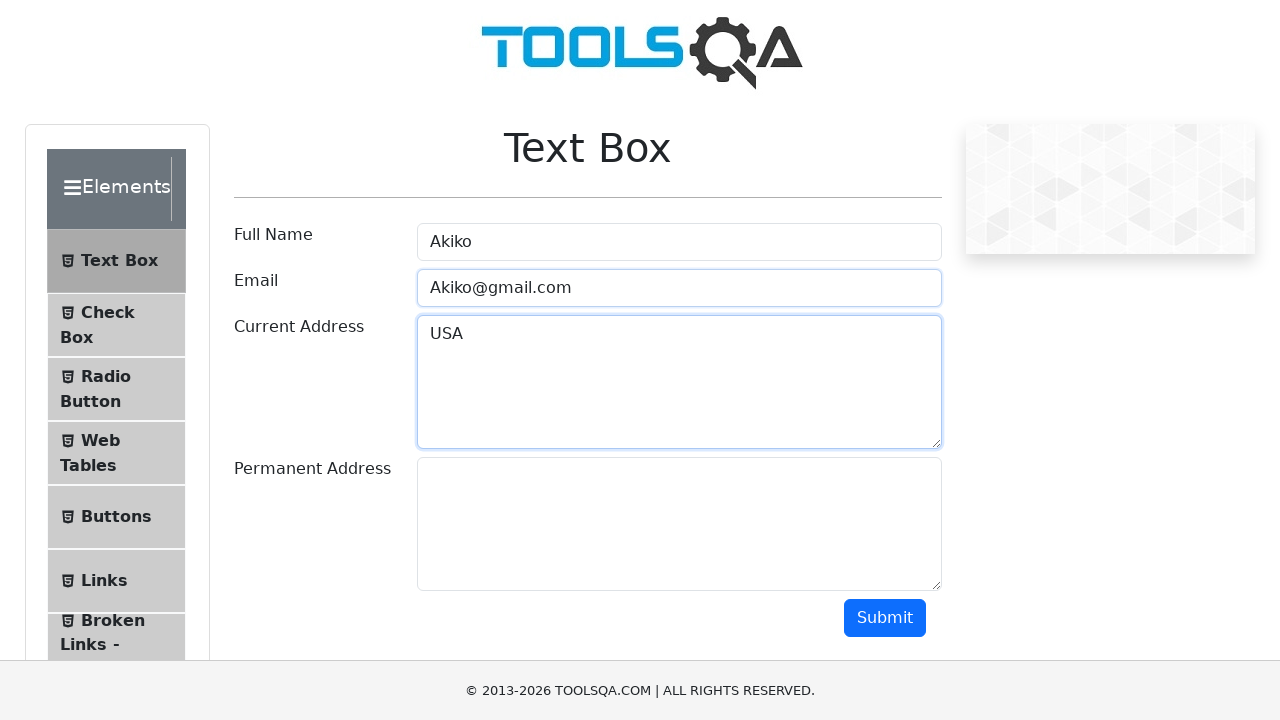

Filled permanent address field with 'USA1' on #permanentAddress
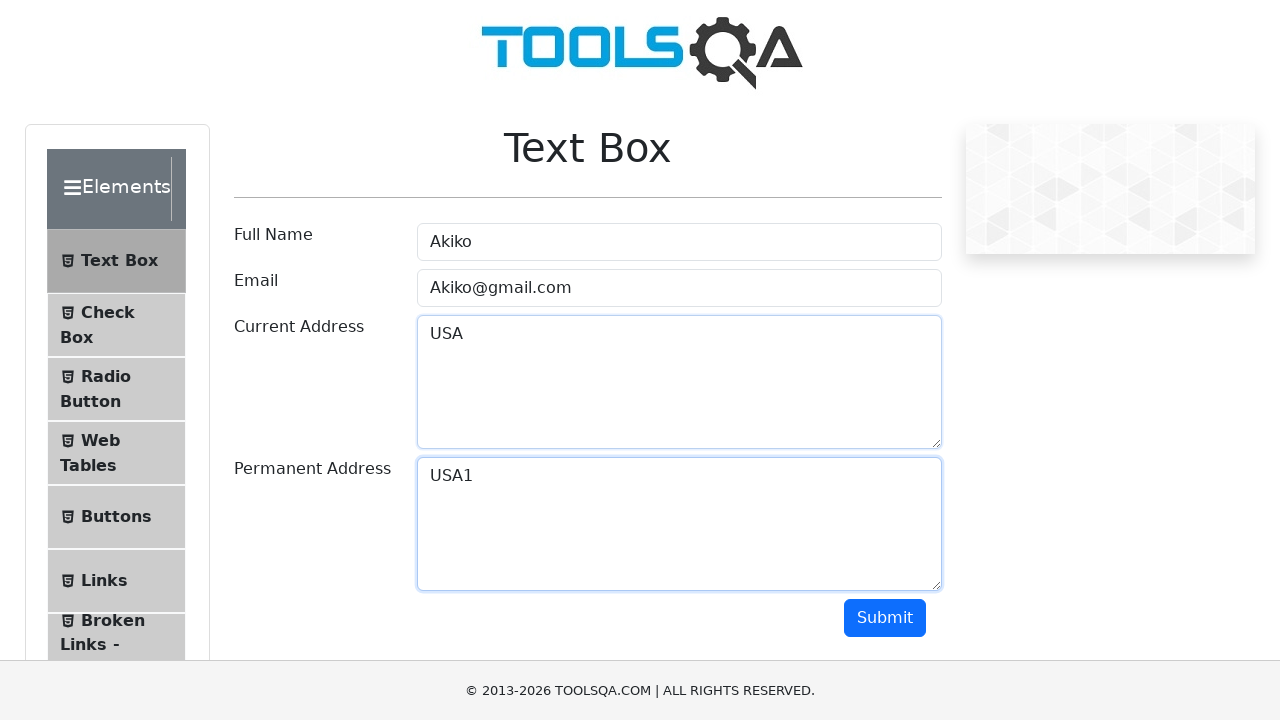

Clicked submit button to submit the form at (885, 618) on #submit
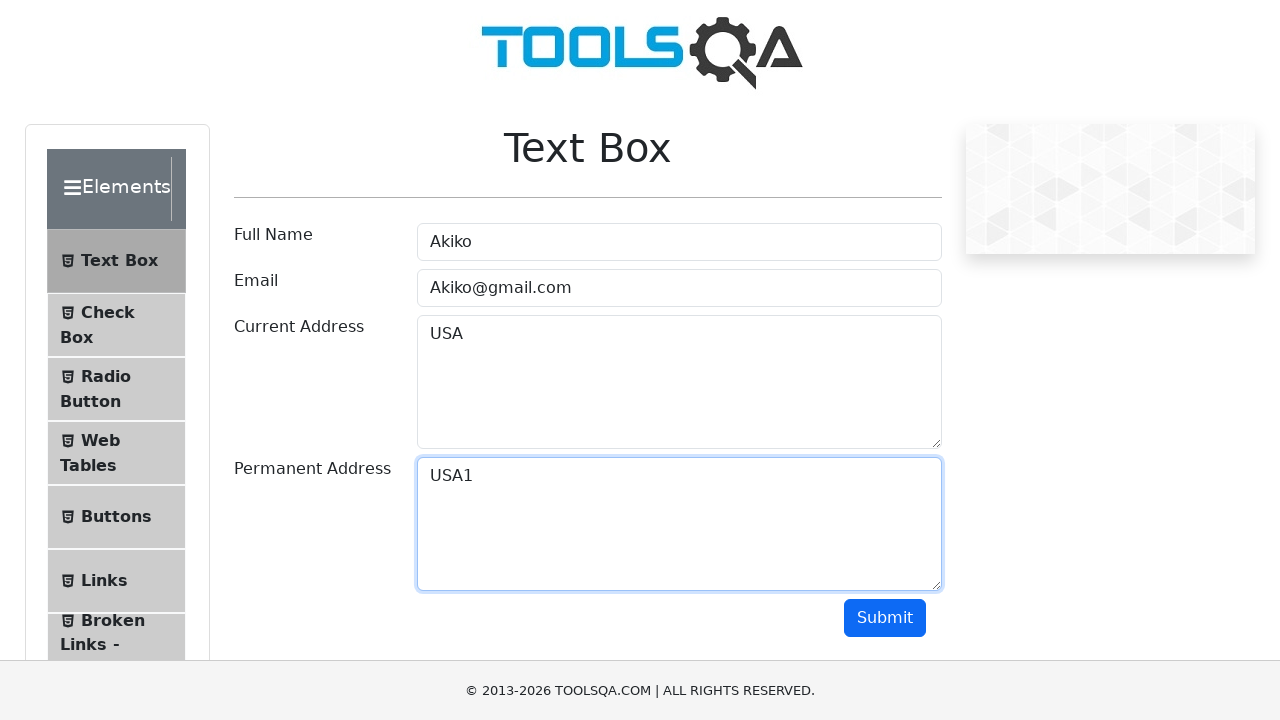

Form submission successful and output results displayed
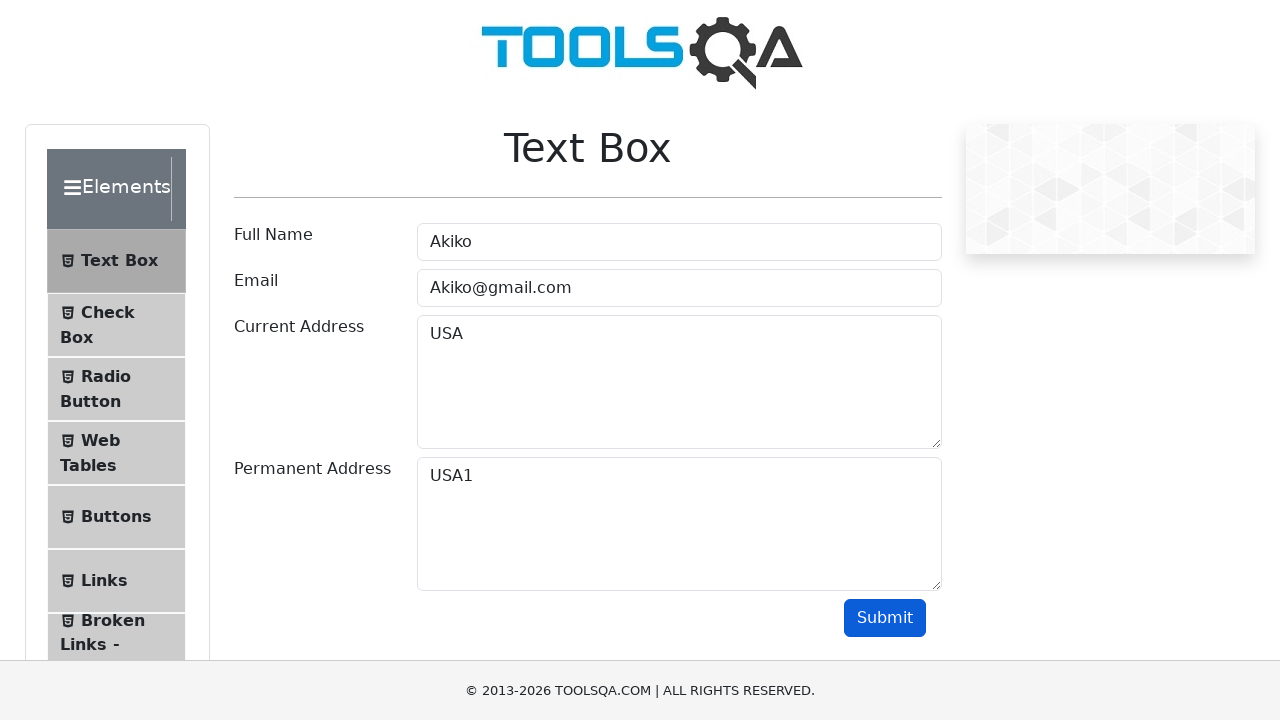

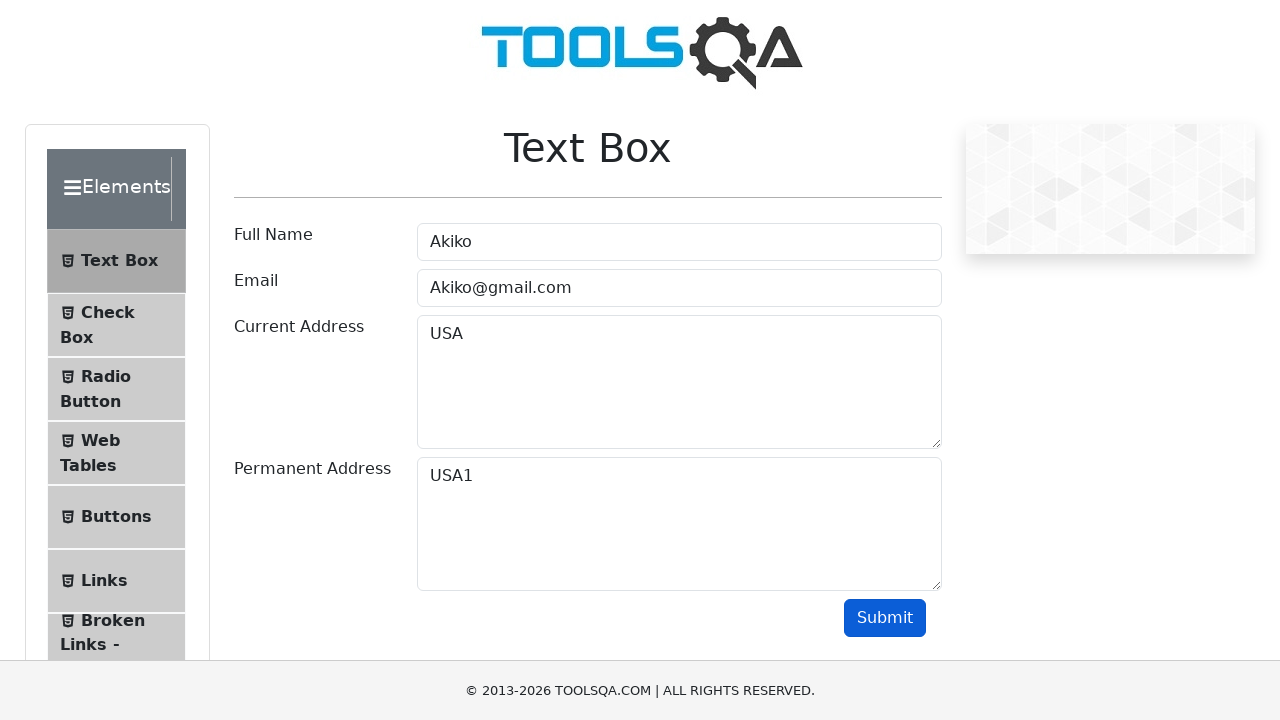